Tests a registration form by filling in first name, last name, and city fields in the first block, then submitting the form and verifying the success message.

Starting URL: http://suninjuly.github.io/registration1.html

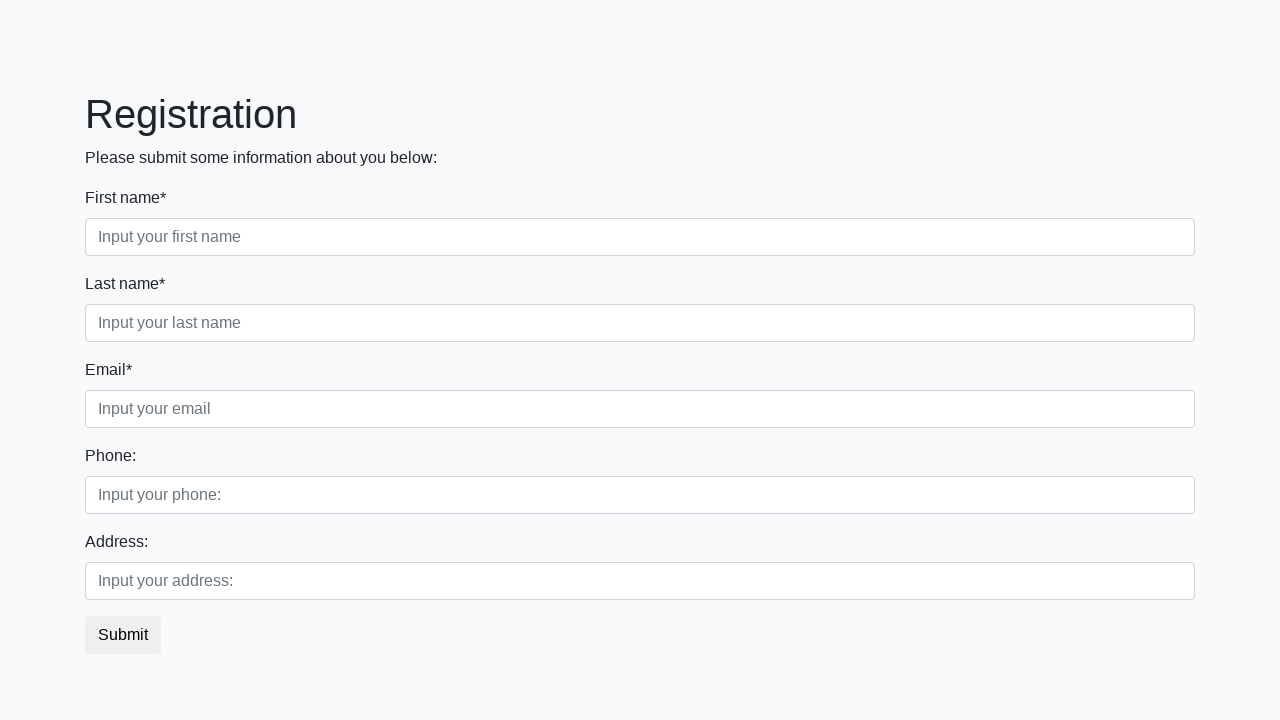

Filled first name field with 'Ivan' on .first_block .form-control.first
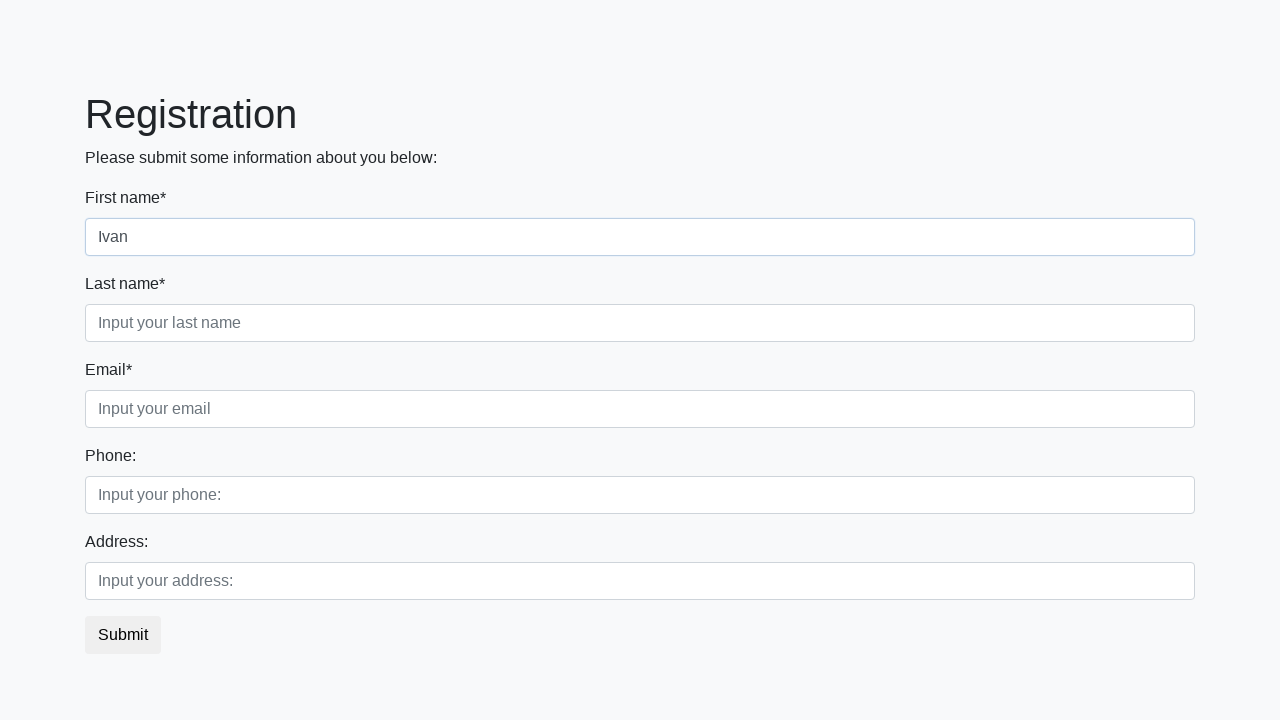

Filled last name field with 'Demidov' on .first_block .form-control.second
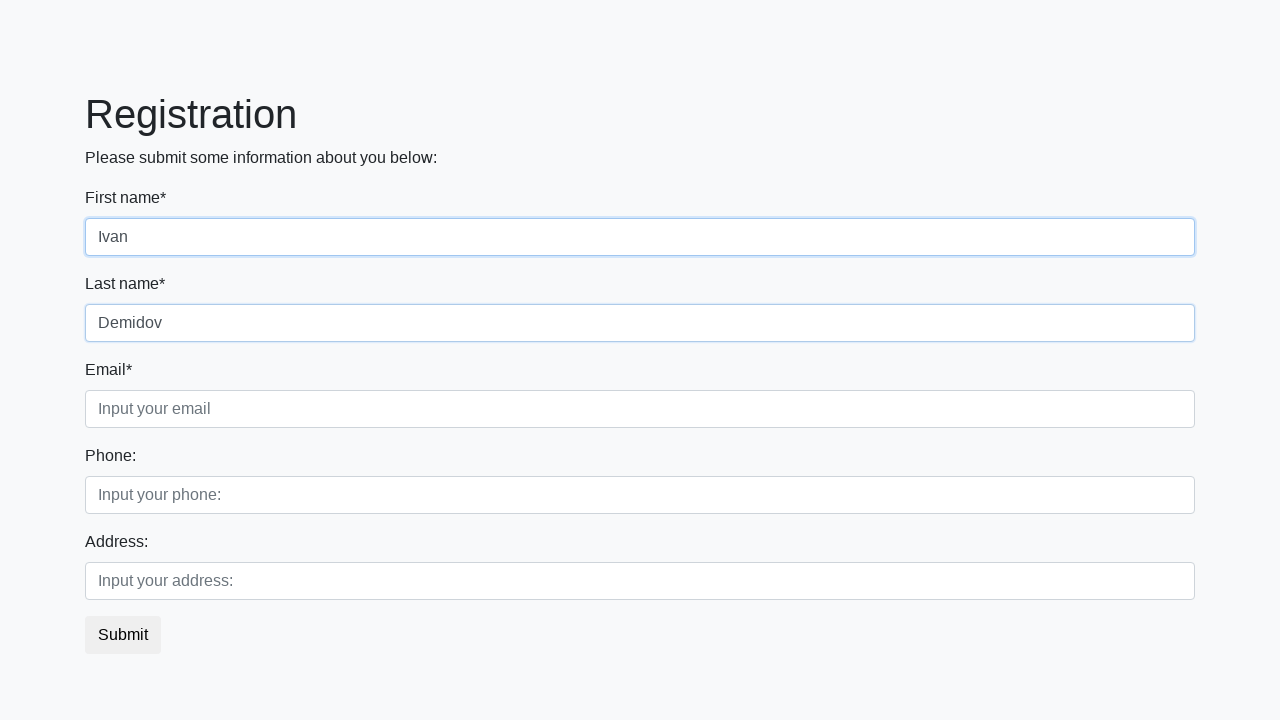

Filled city field with 'St-Petersburg' on .first_block .form-control.third
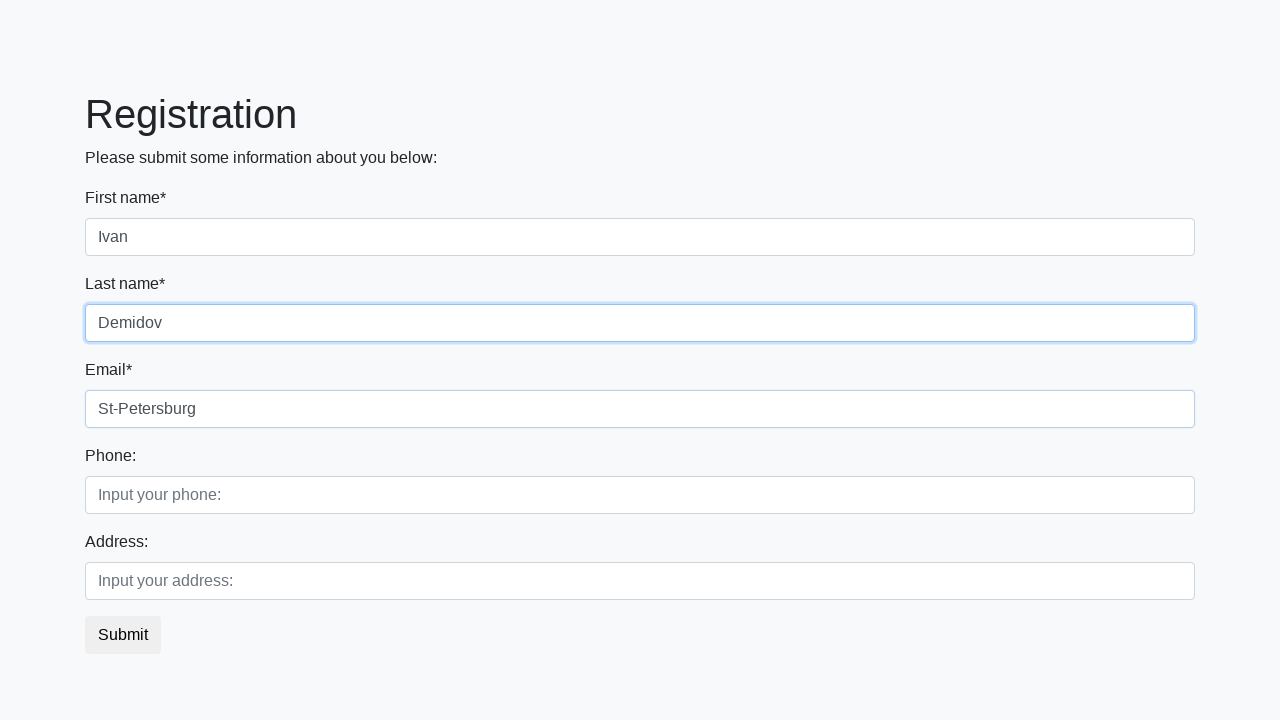

Clicked submit button at (123, 635) on button.btn
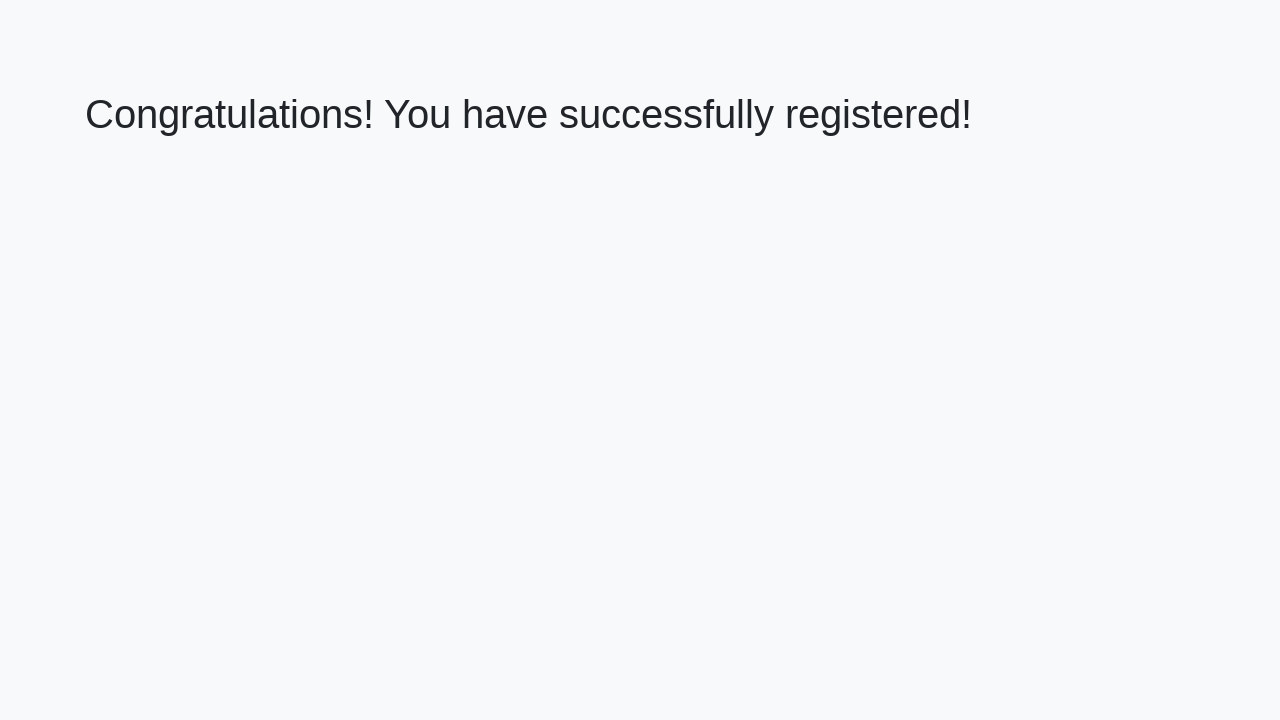

Success message header element loaded
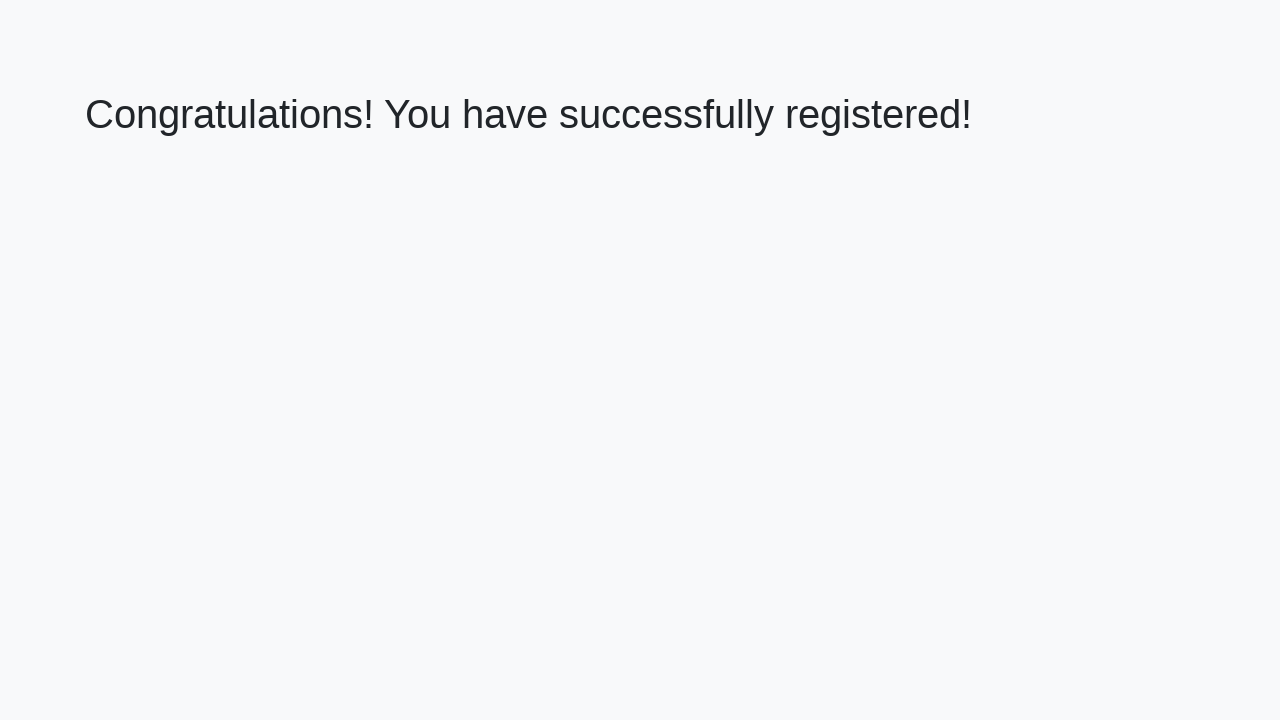

Retrieved success message: 'Congratulations! You have successfully registered!'
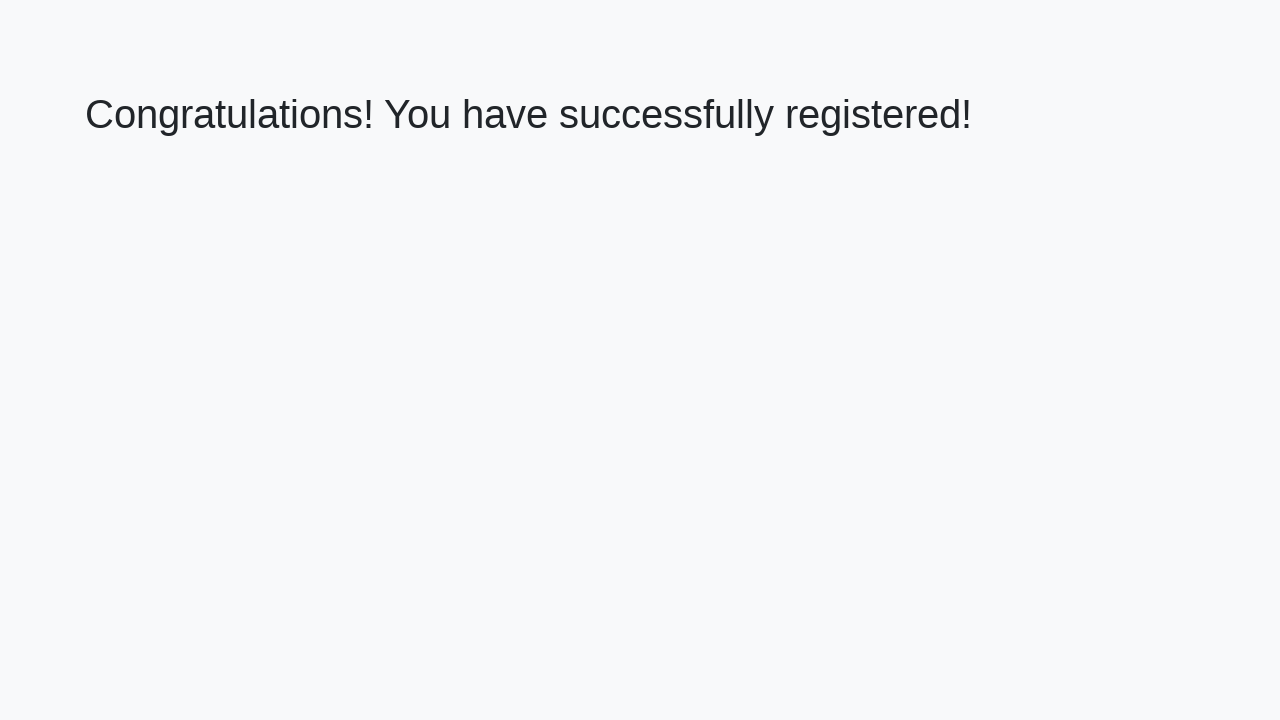

Verified success message matches expected text
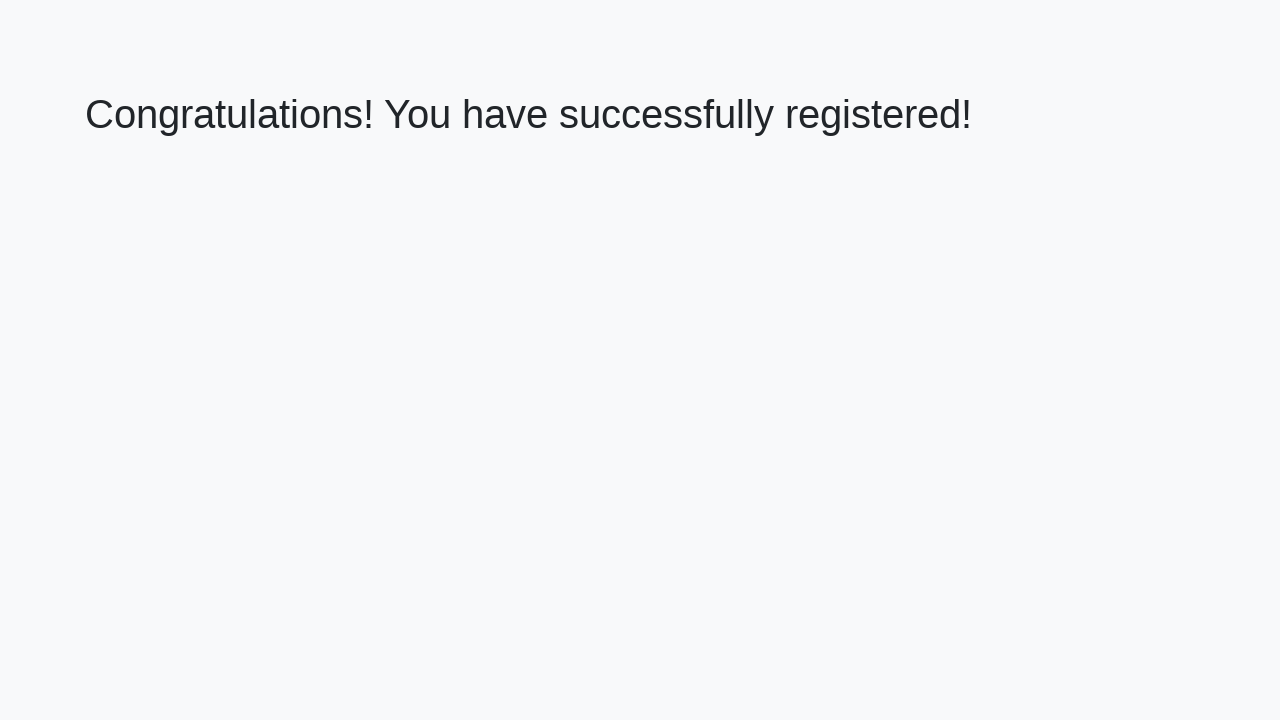

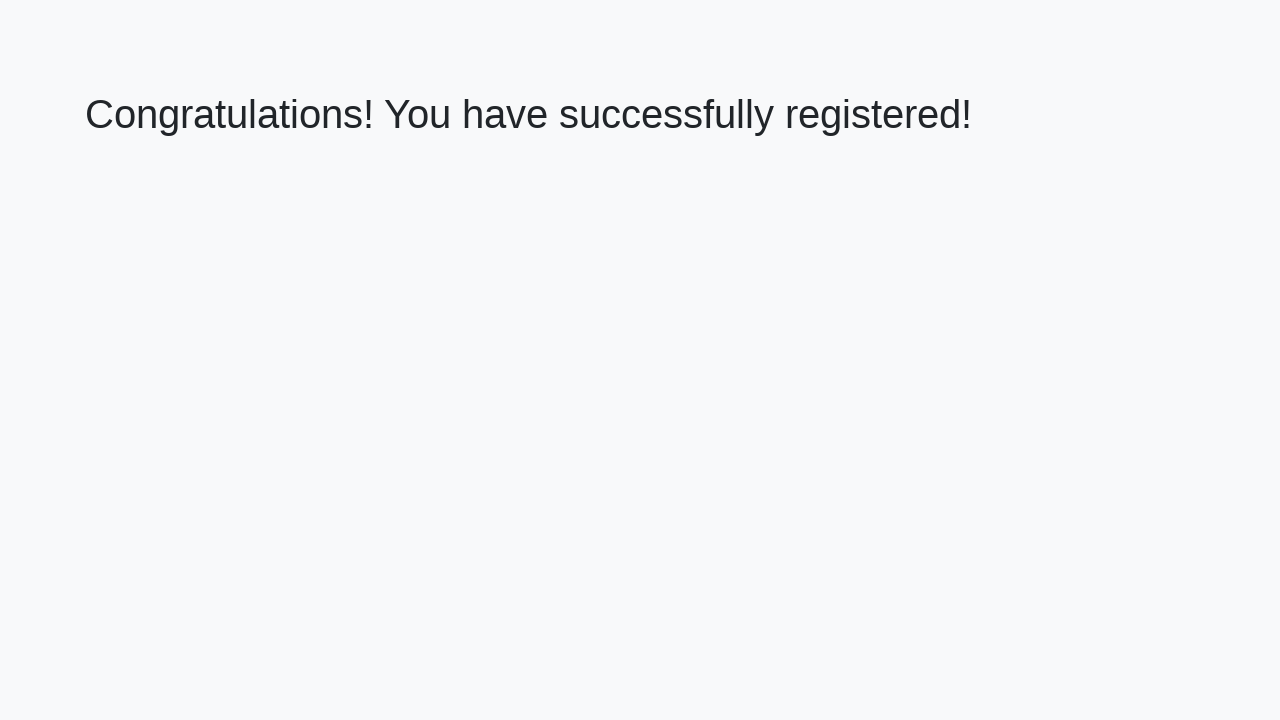